Tests selecting the male gender radio button on the registration form and verifies it is selected.

Starting URL: http://demo.automationtesting.in/Register.html

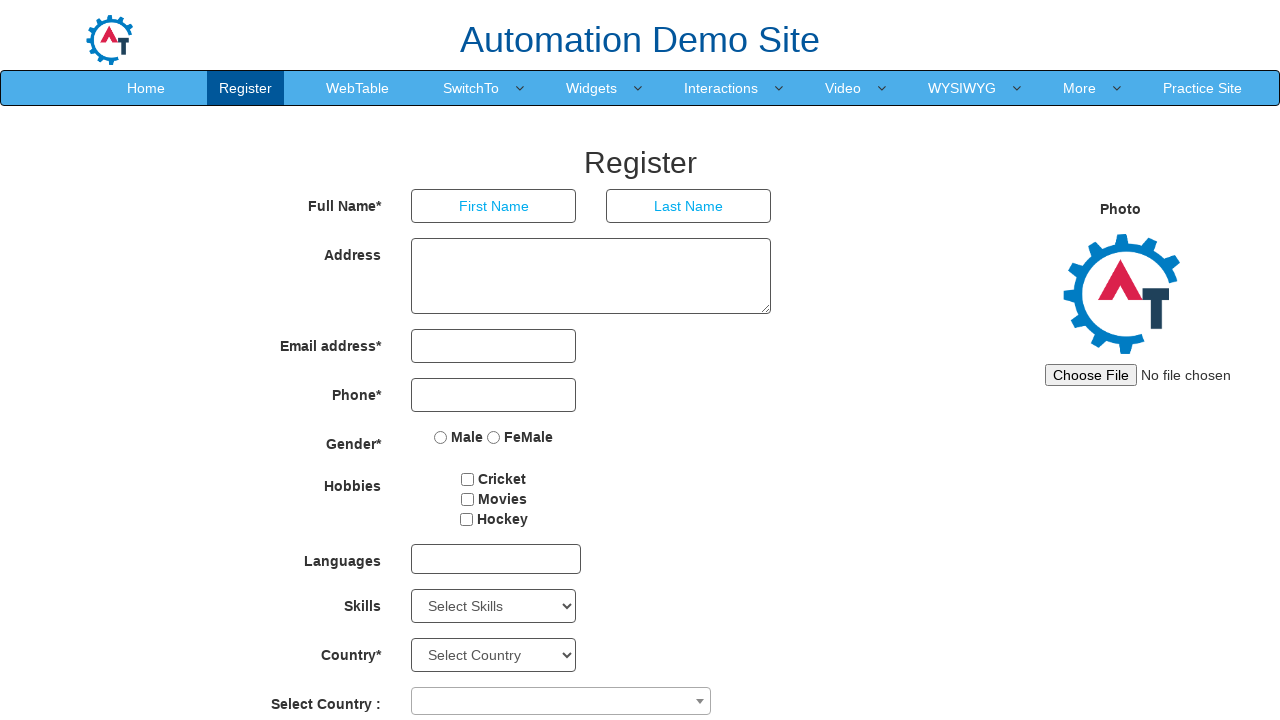

Clicked male gender radio button on registration form at (441, 437) on xpath=//*[@id='basicBootstrapForm']/div[5]/div/label[1]/input
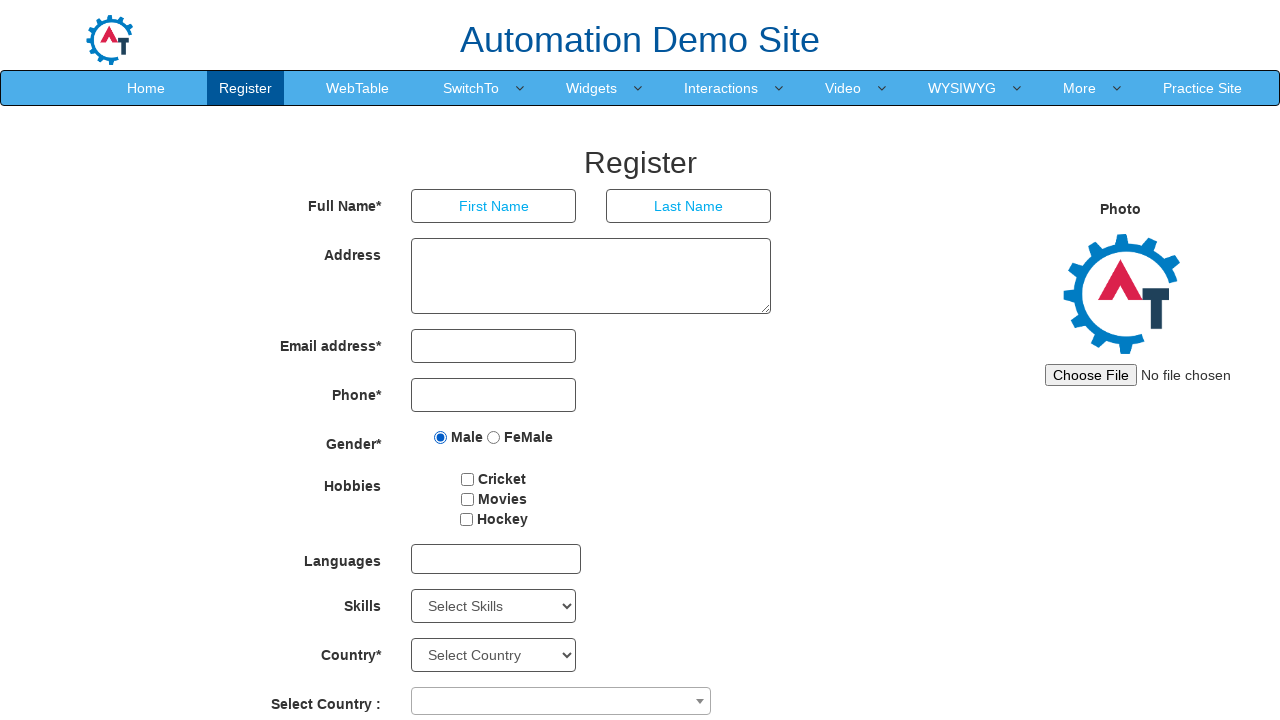

Verified that male gender radio button is selected
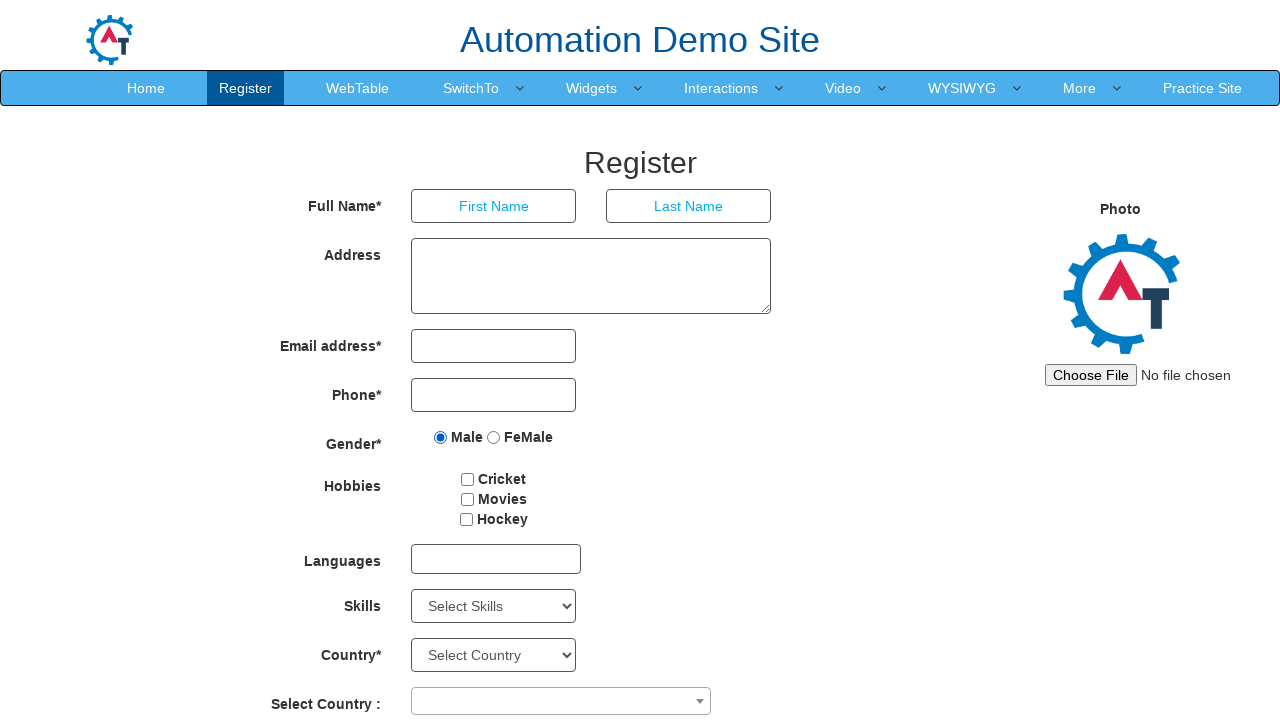

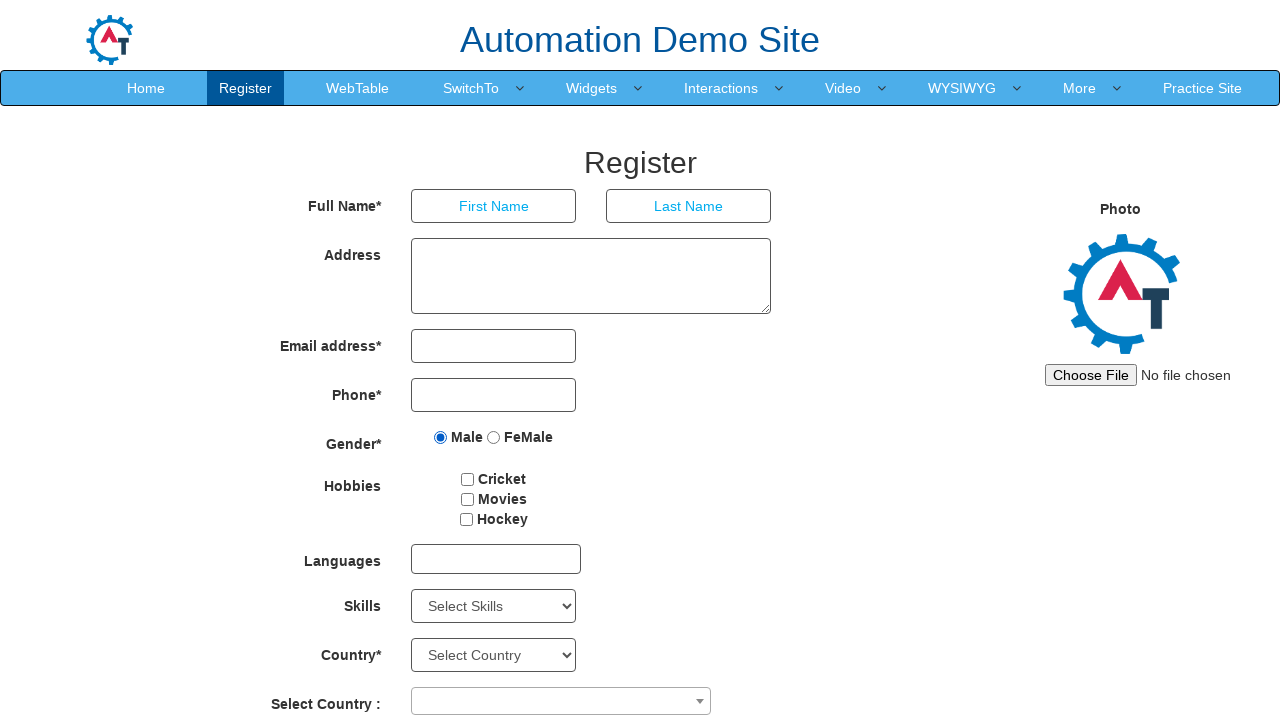